Tests React Semantic UI dropdown by selecting different user names from the dropdown menu

Starting URL: https://react.semantic-ui.com/maximize/dropdown-example-selection/

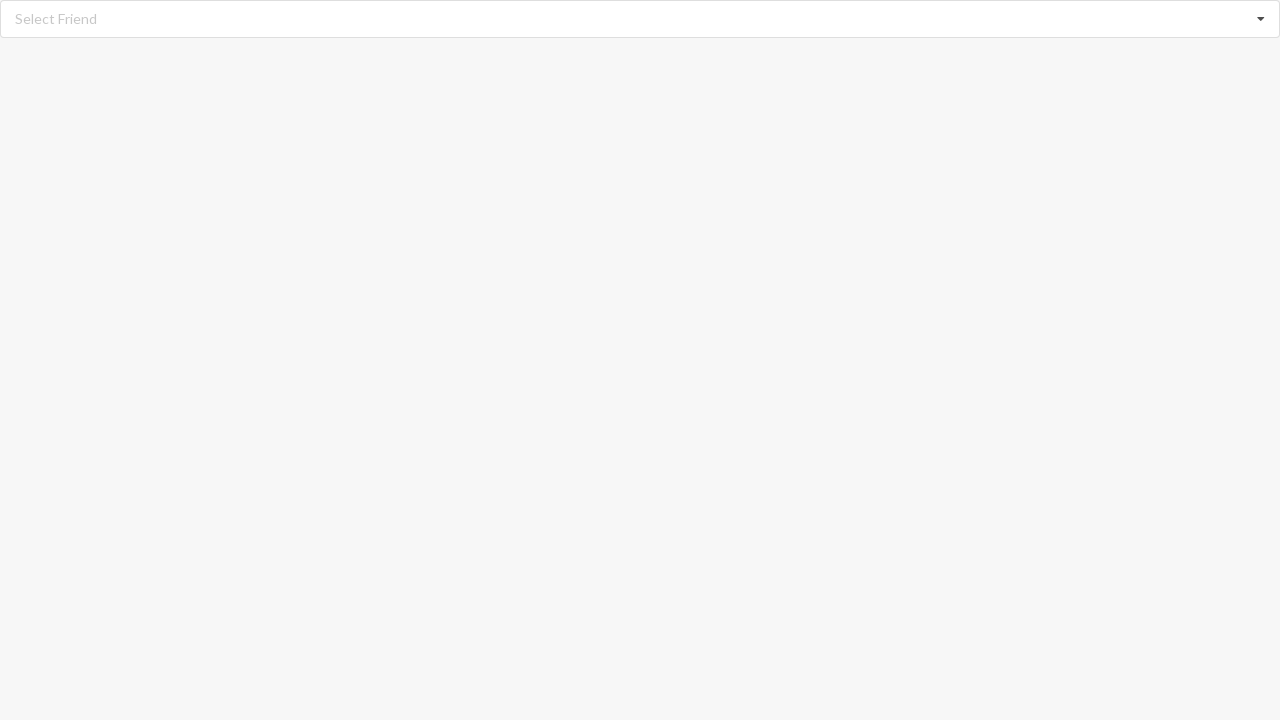

Clicked the dropdown menu to open it at (640, 19) on div.selection.dropdown
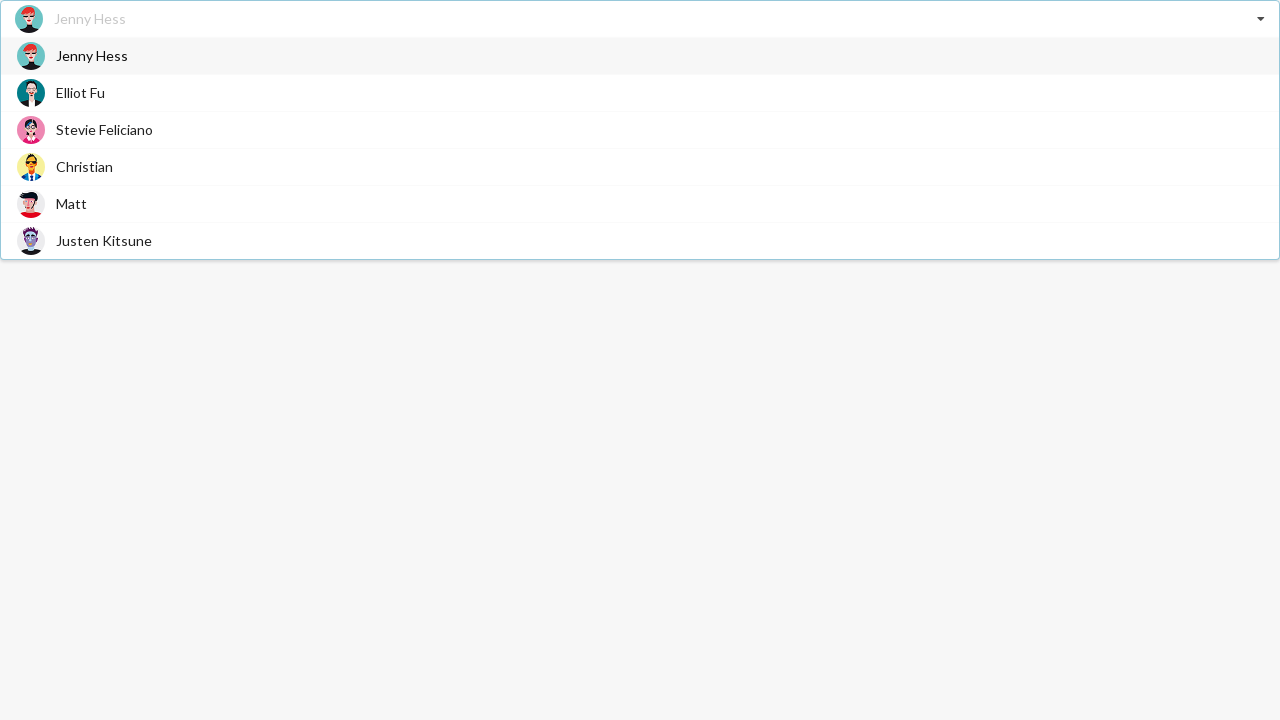

Selected 'Elliot Fu' from the dropdown menu at (640, 92) on div.item:has-text('Elliot Fu')
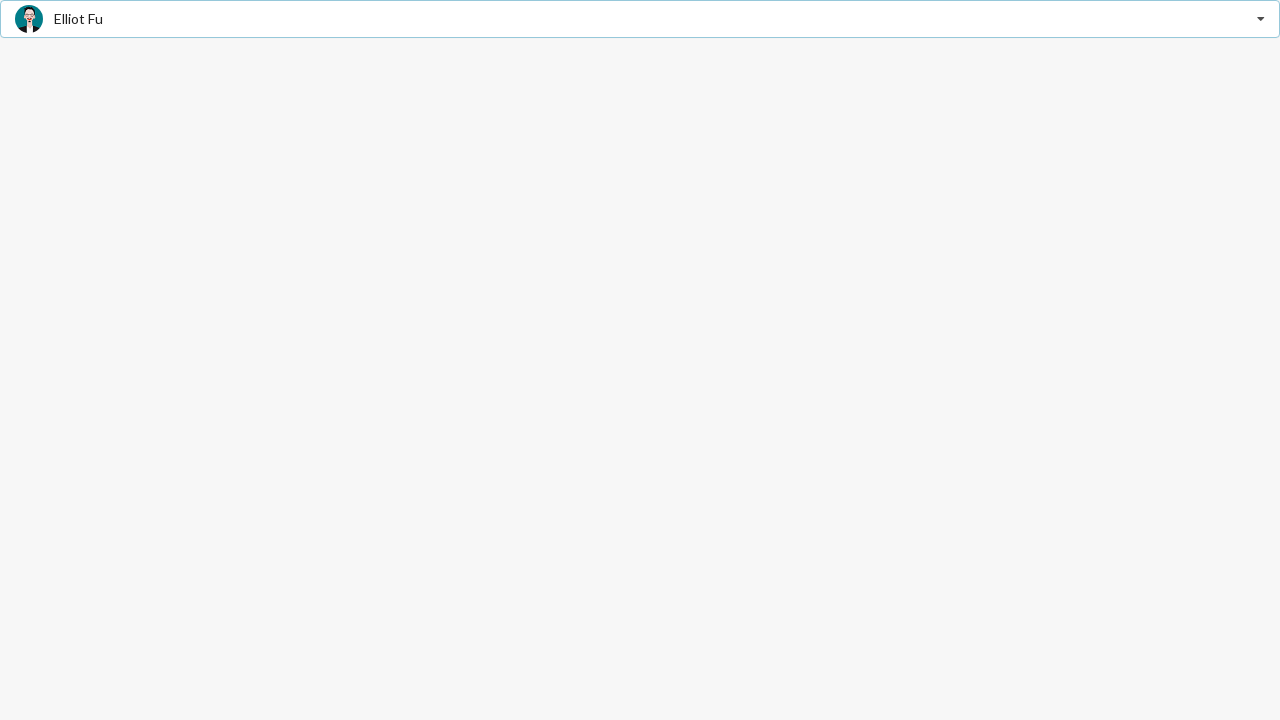

Clicked the dropdown menu to open it at (640, 19) on div.selection.dropdown
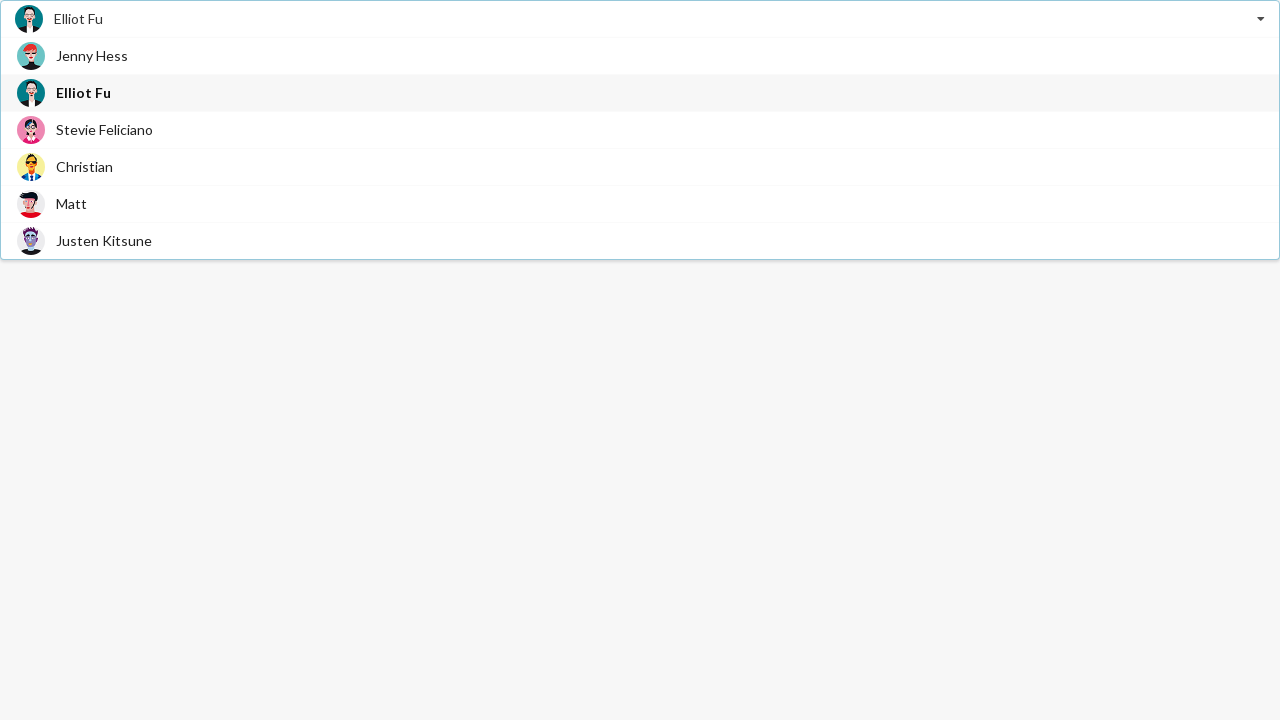

Selected 'Matt' from the dropdown menu at (640, 204) on div.item:has-text('Matt')
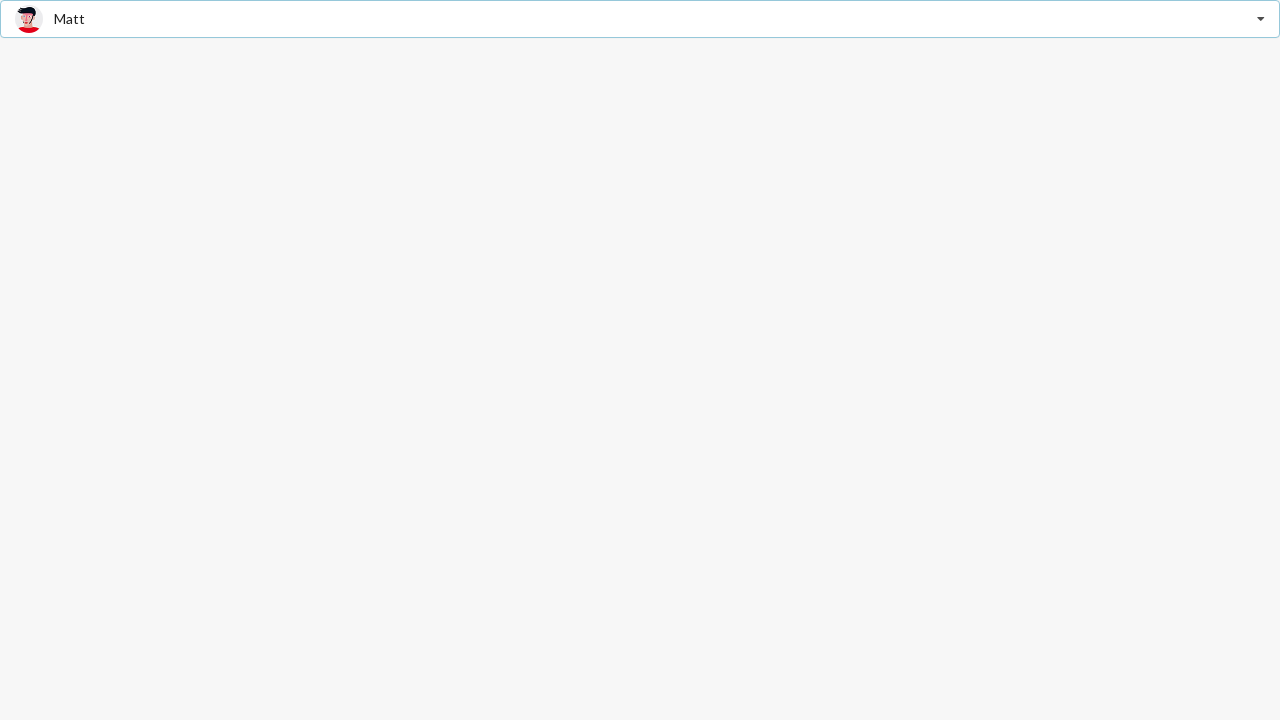

Clicked the dropdown menu to open it at (640, 19) on div.selection.dropdown
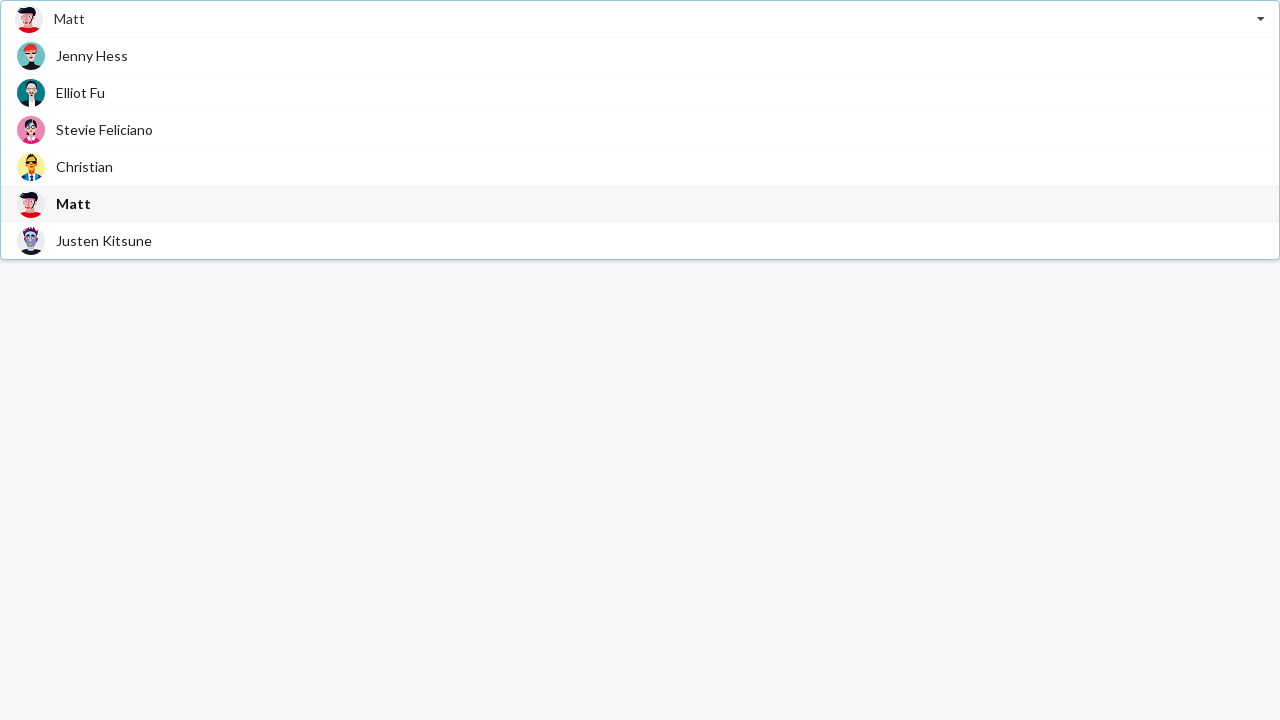

Selected 'Christian' from the dropdown menu at (640, 166) on div.item:has-text('Christian')
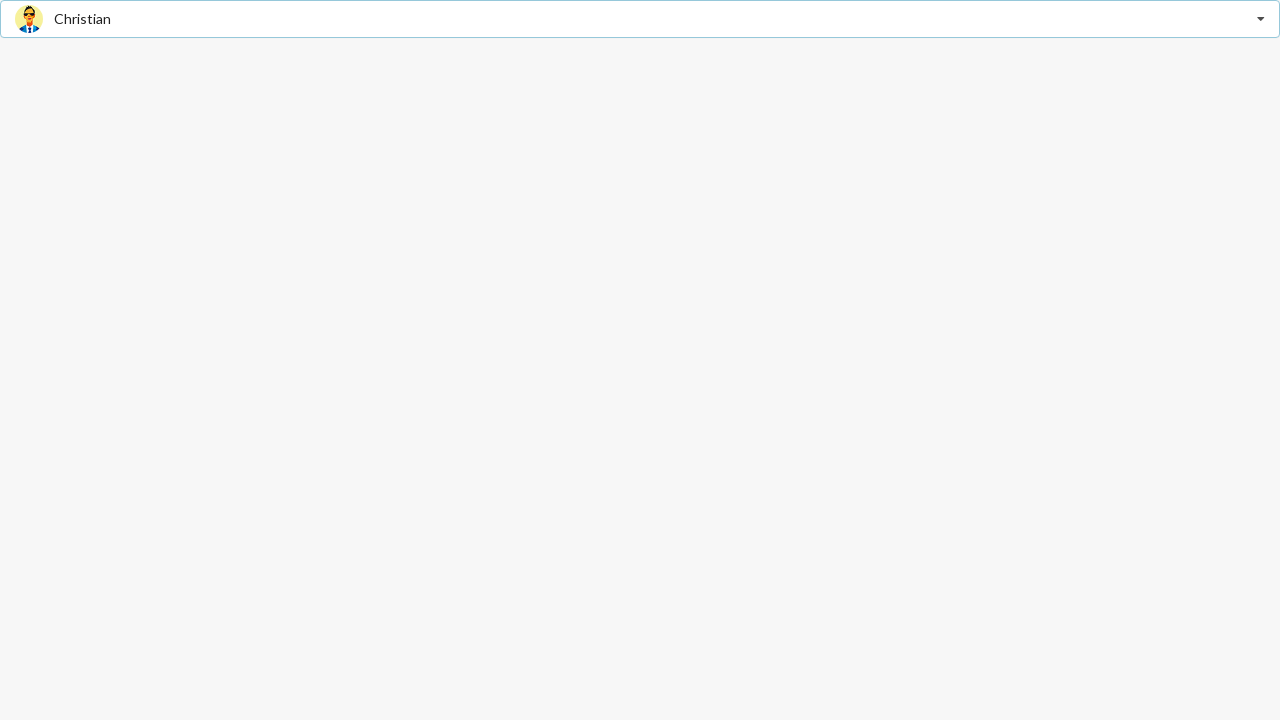

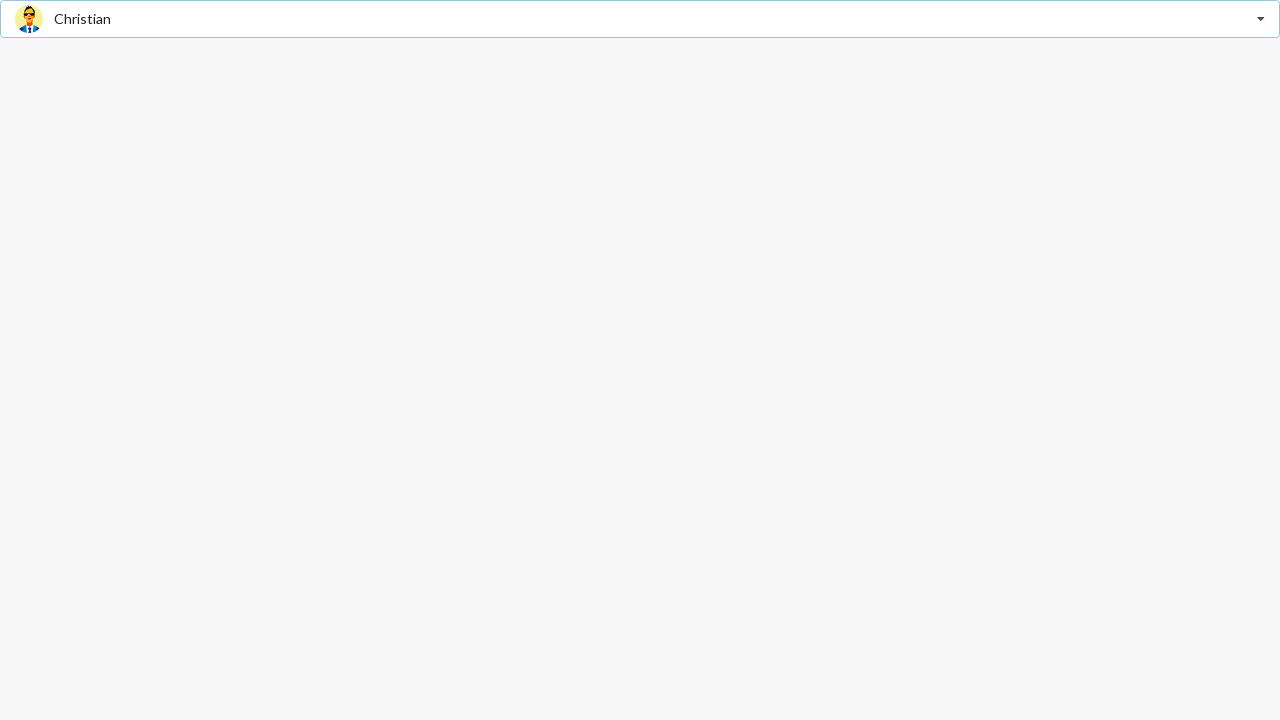